Tests checkbox selection state by clicking the checkbox and verifying its selected status changes

Starting URL: http://the-internet.herokuapp.com/dynamic_controls

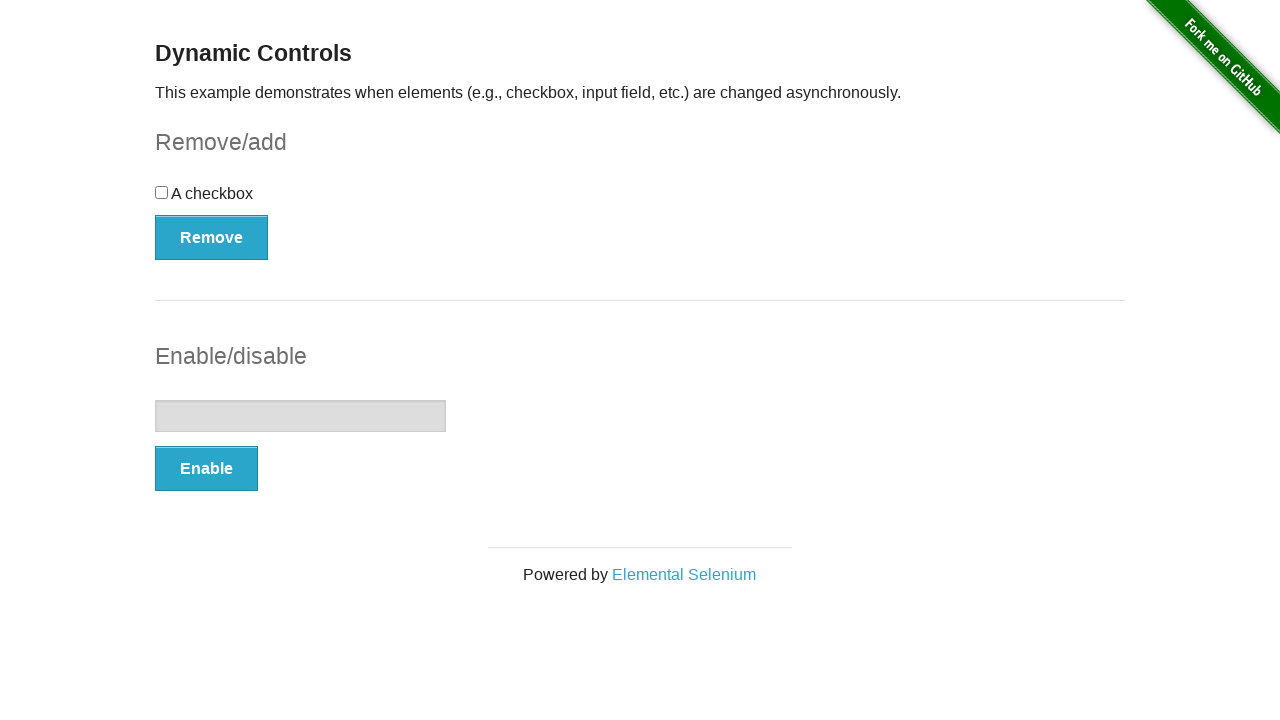

Waited for checkbox to become visible
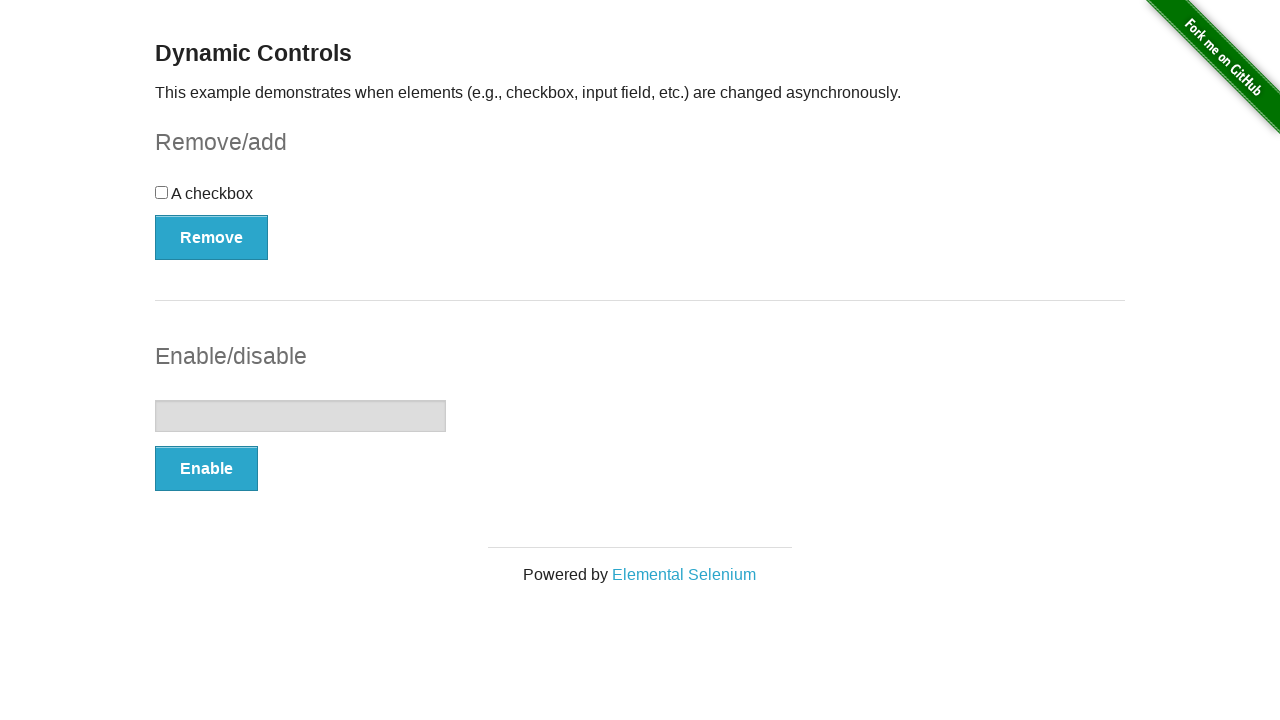

Clicked the checkbox to select it at (162, 192) on input[type='checkbox']
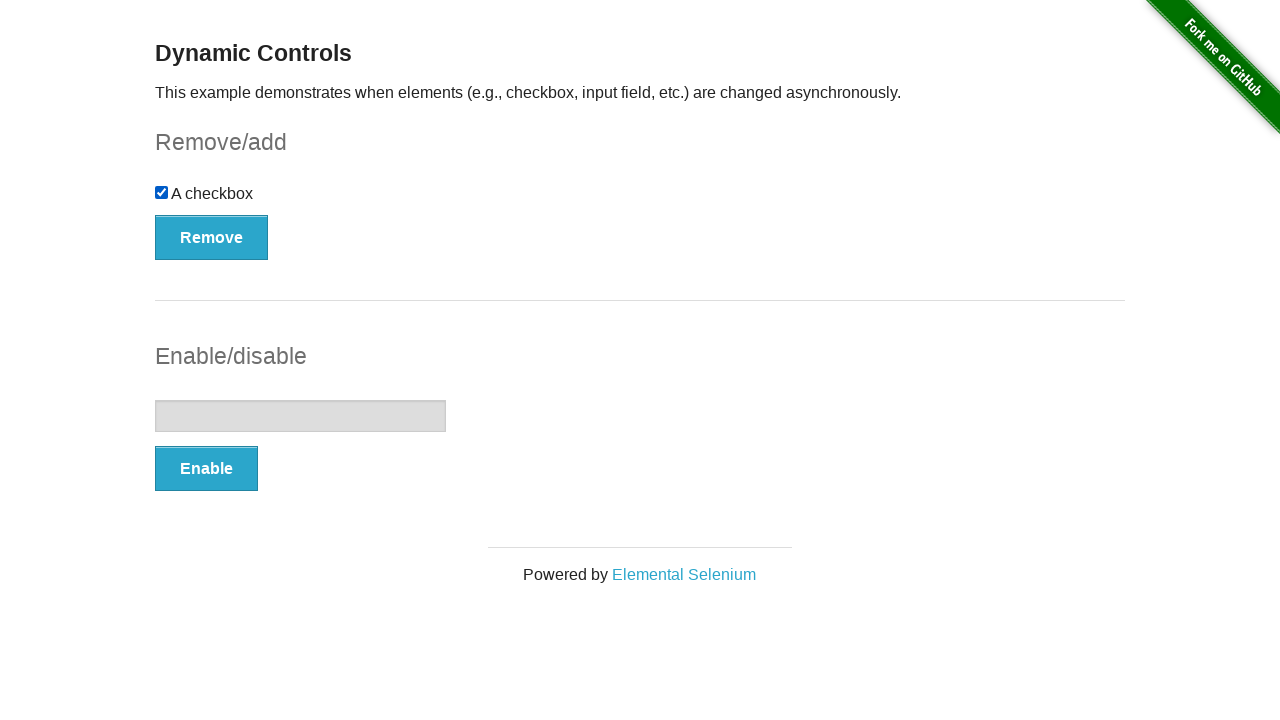

Verified checkbox is now in checked state
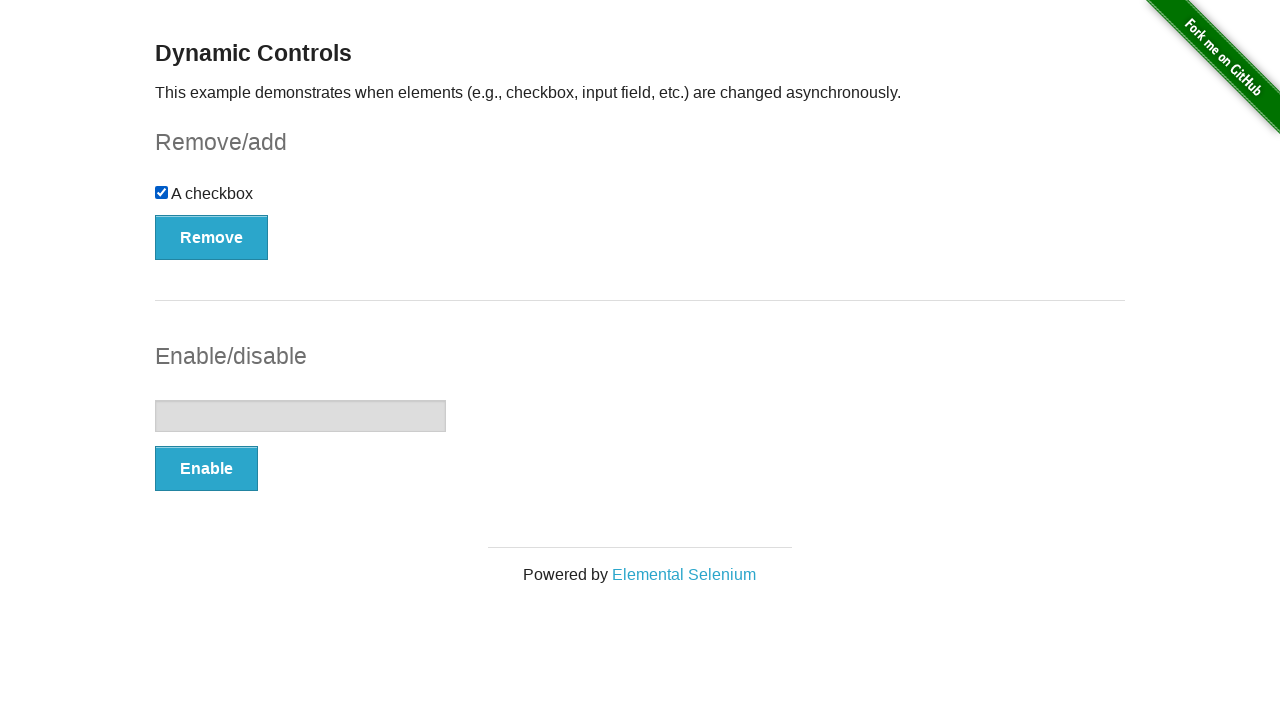

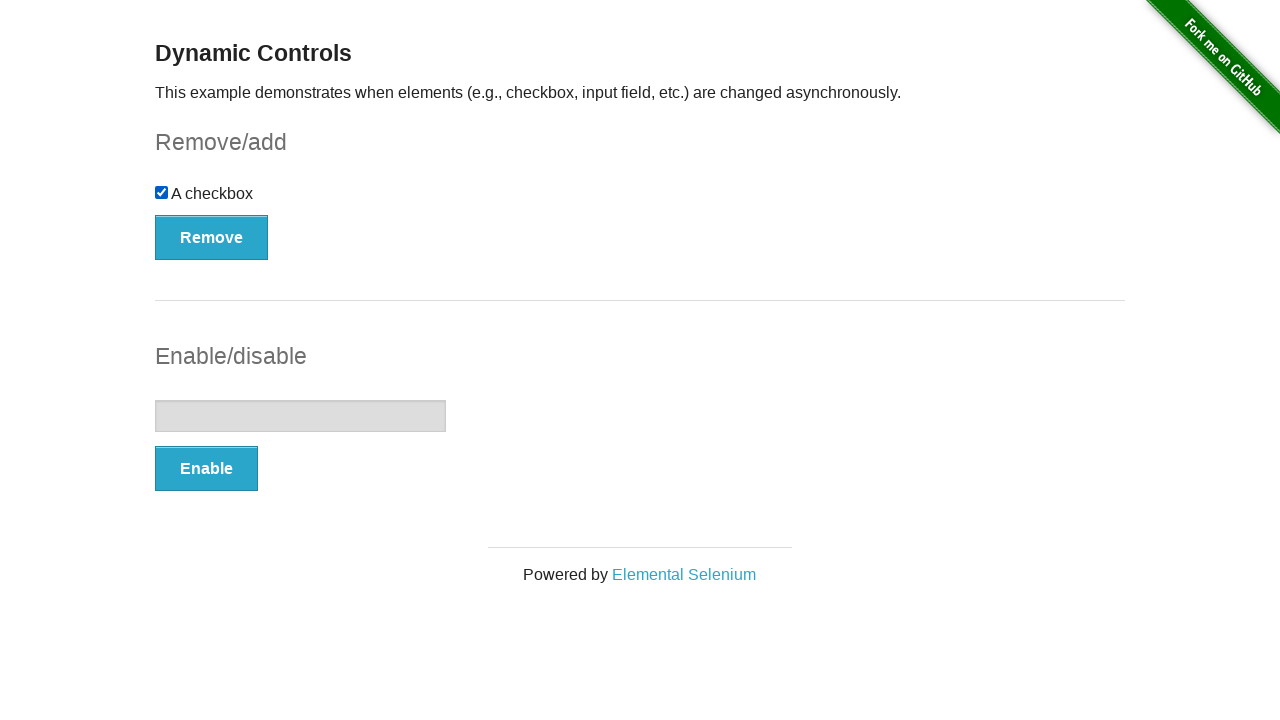